Tests table interaction on a training website by verifying the table is displayed, clicking the table header to sort the table, and verifying the table content updates after sorting.

Starting URL: https://v1.training-support.net/selenium/tables

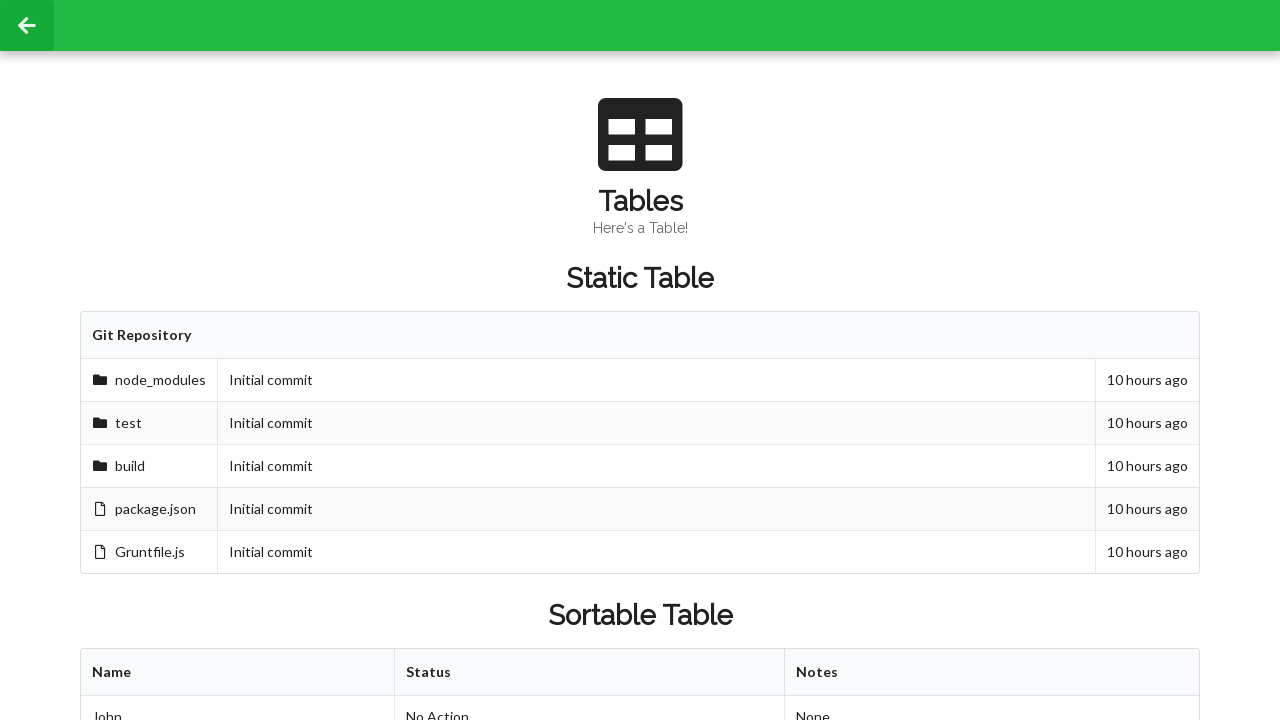

Waited for sortable table to be visible
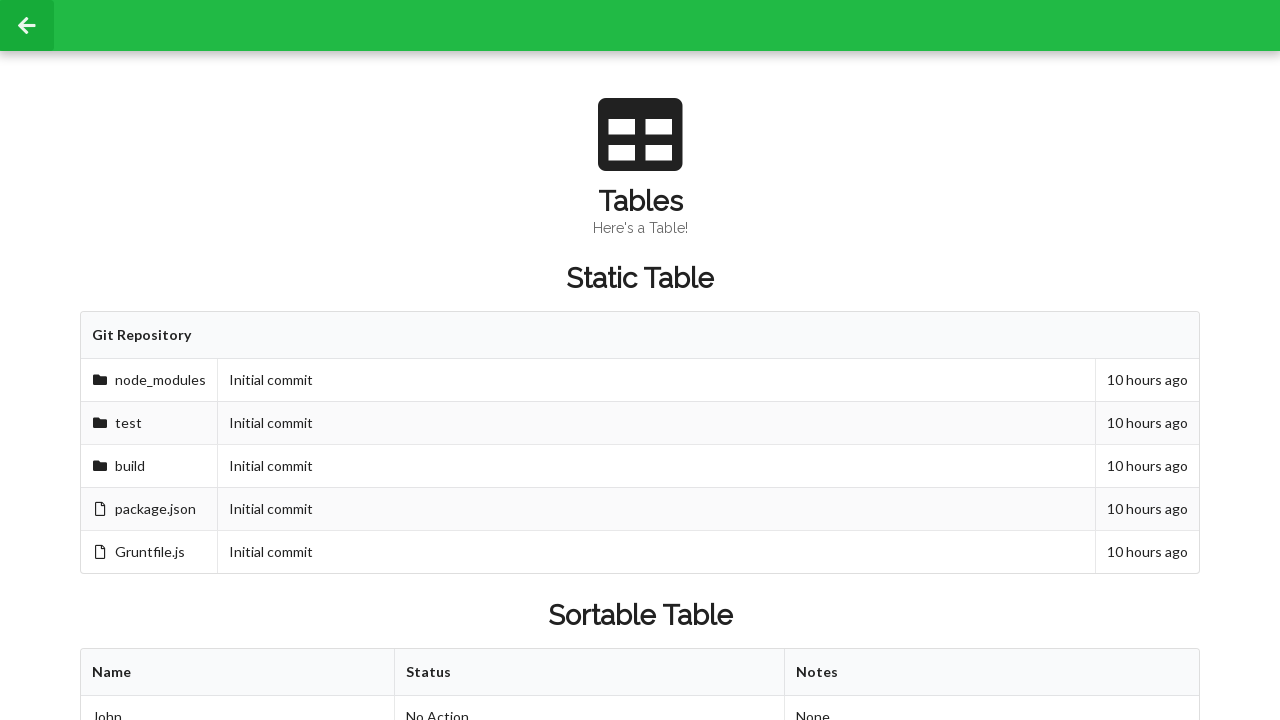

Verified first table row and column exist
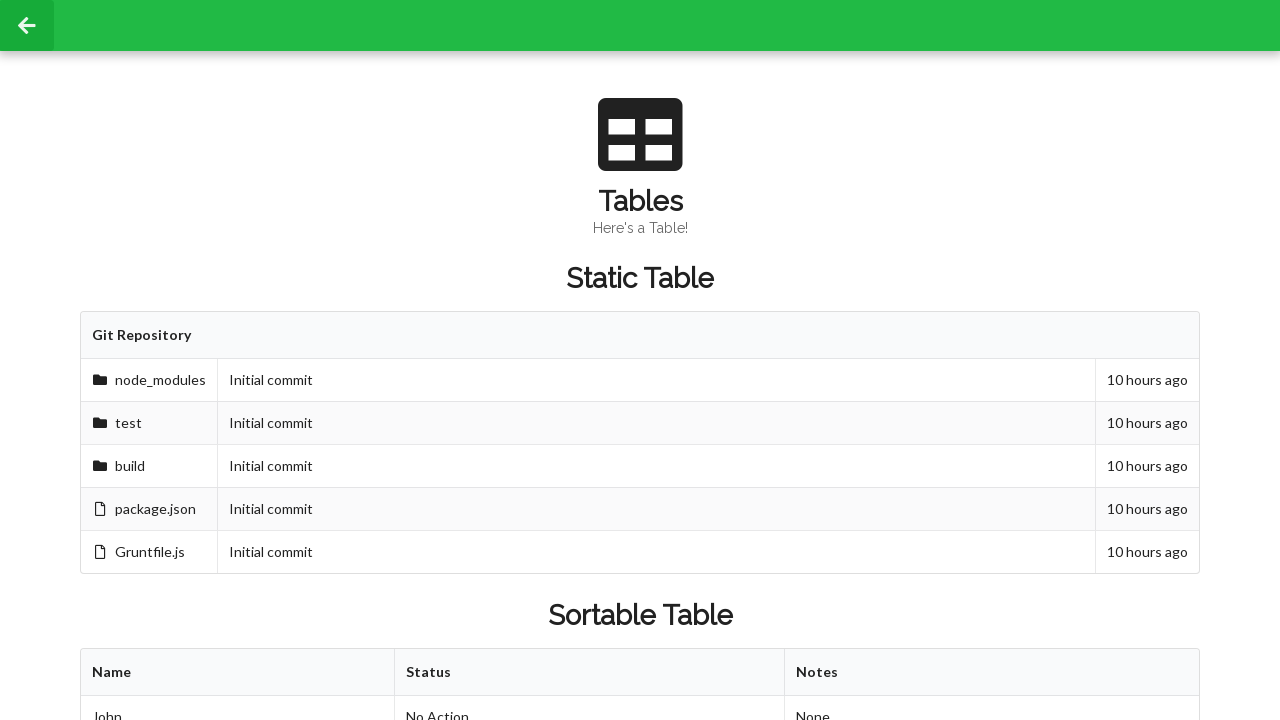

Verified table body rows are present
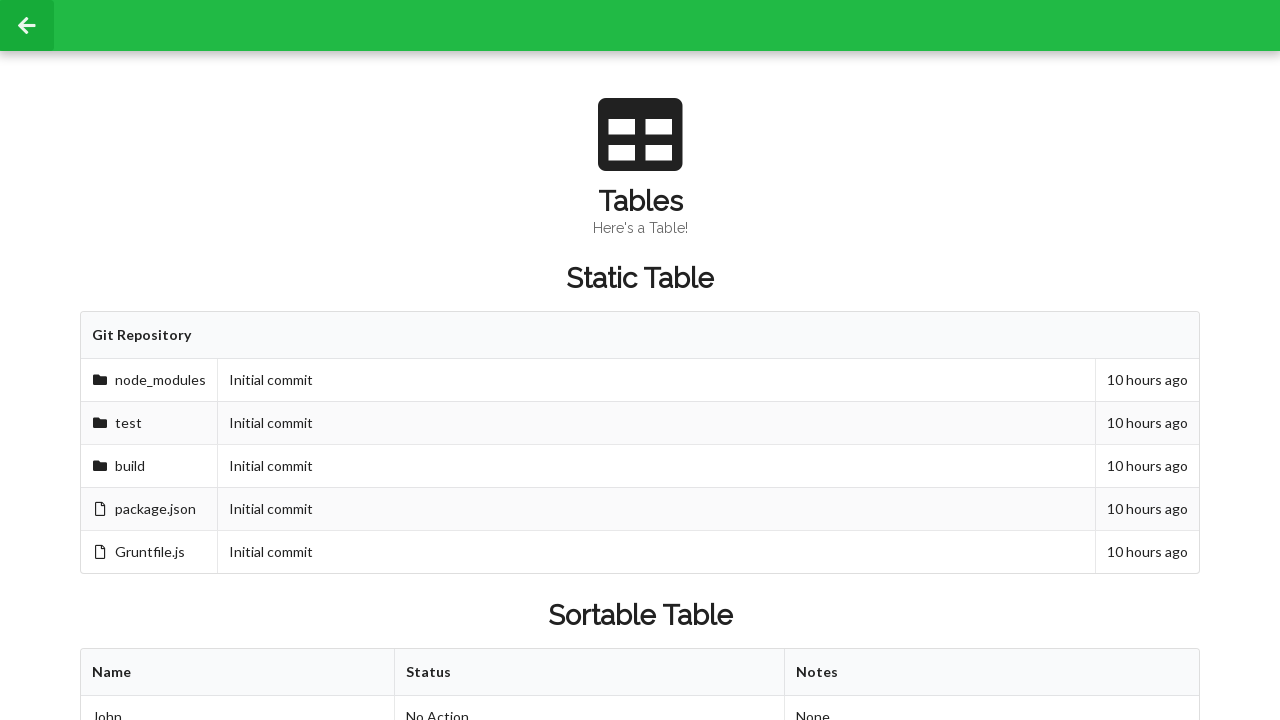

Located second row, second cell before sorting
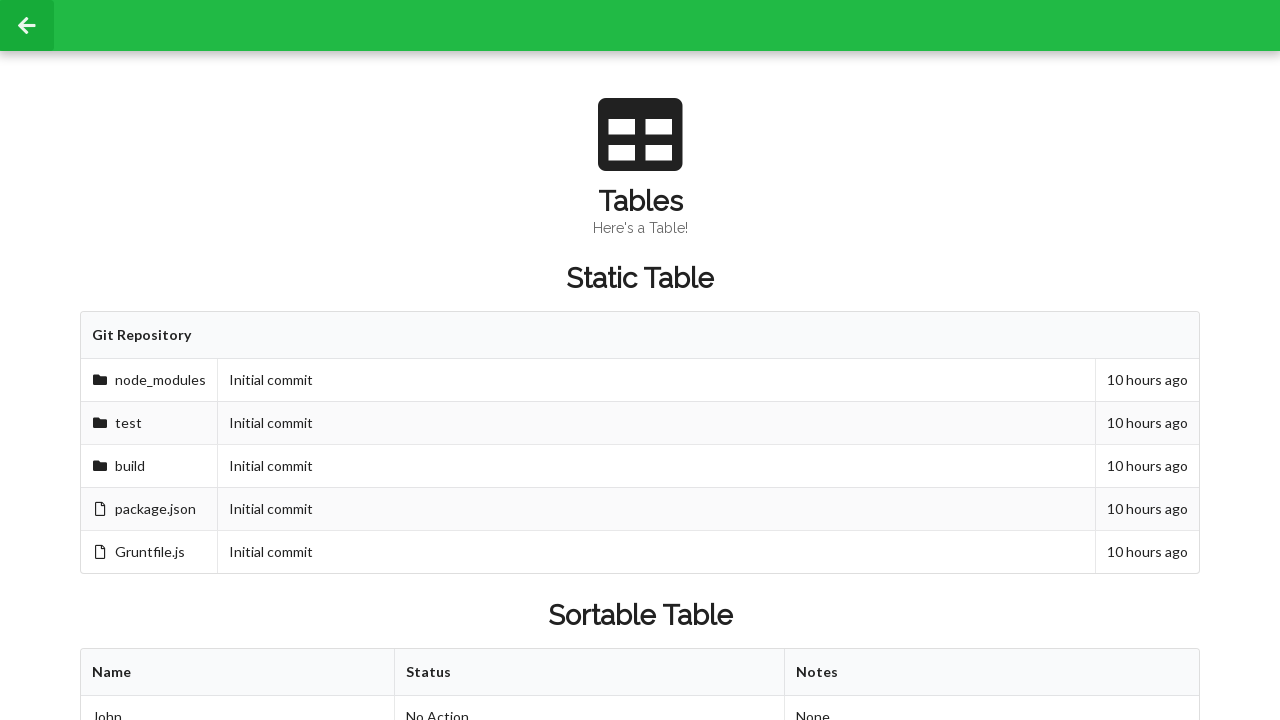

Clicked first table header to sort the table at (238, 673) on xpath=//table[@id='sortableTable']/thead/tr/th
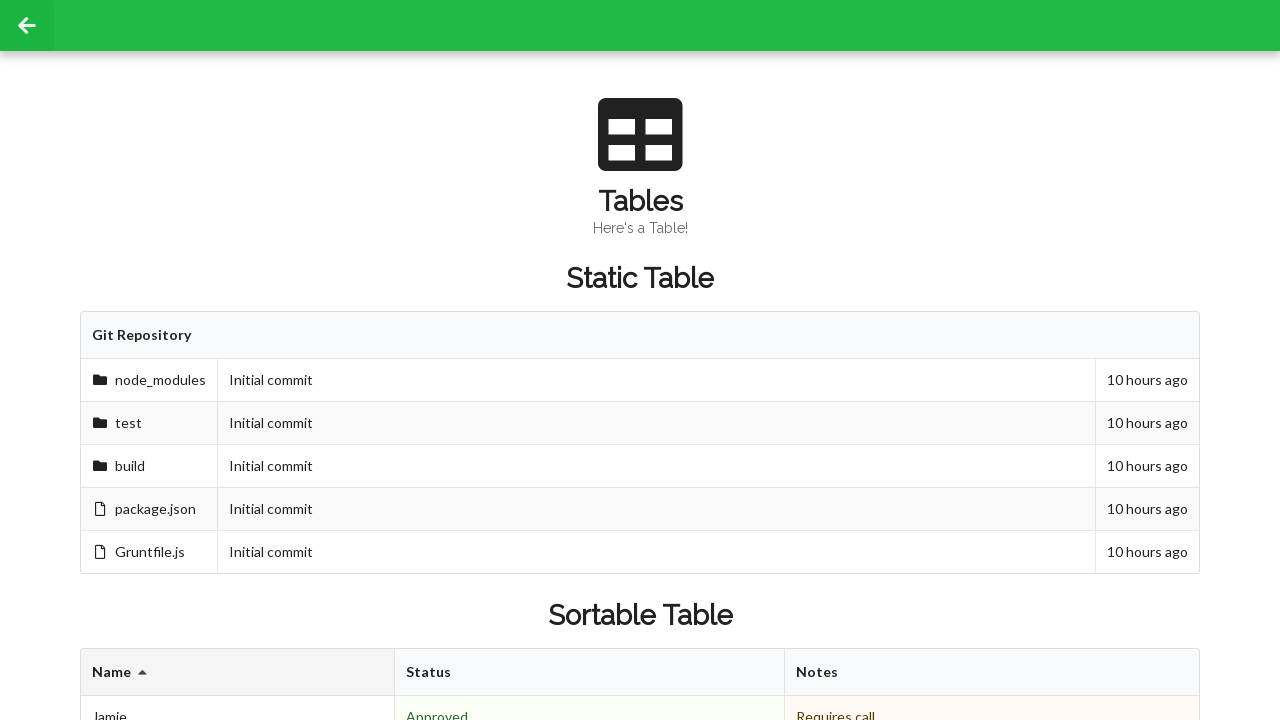

Verified table updated after sorting and cell remains accessible
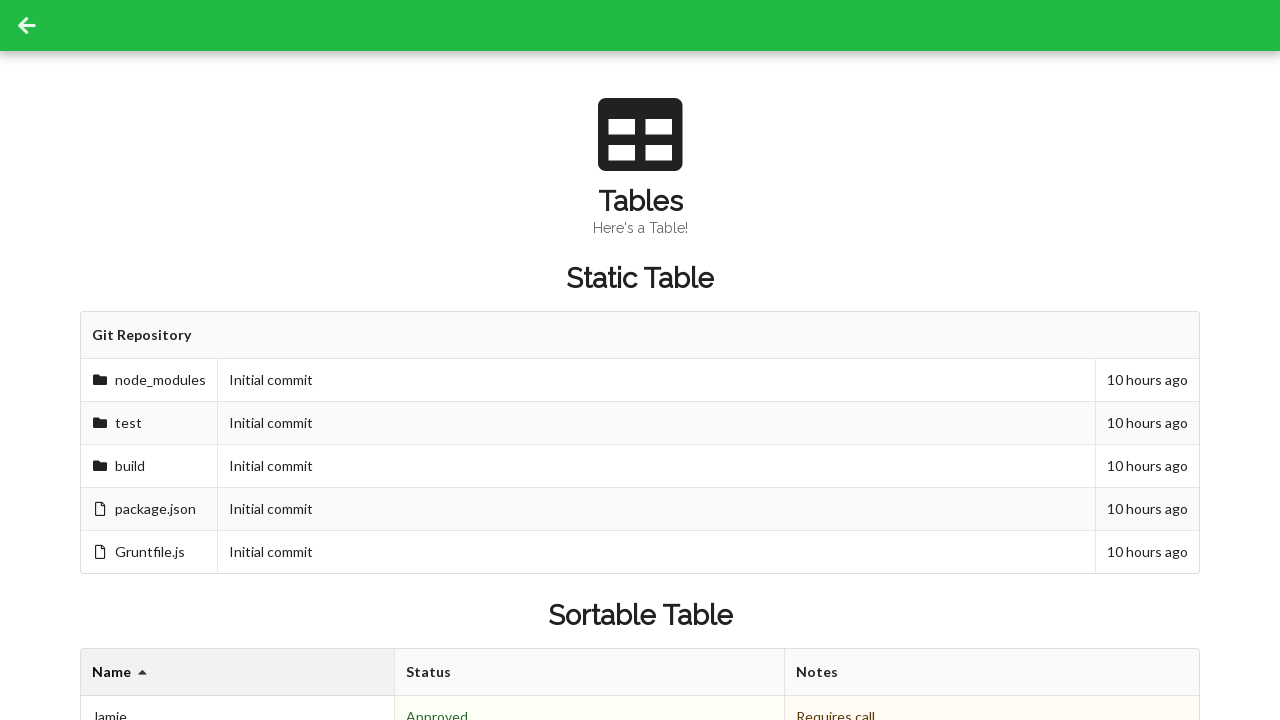

Verified table footer exists
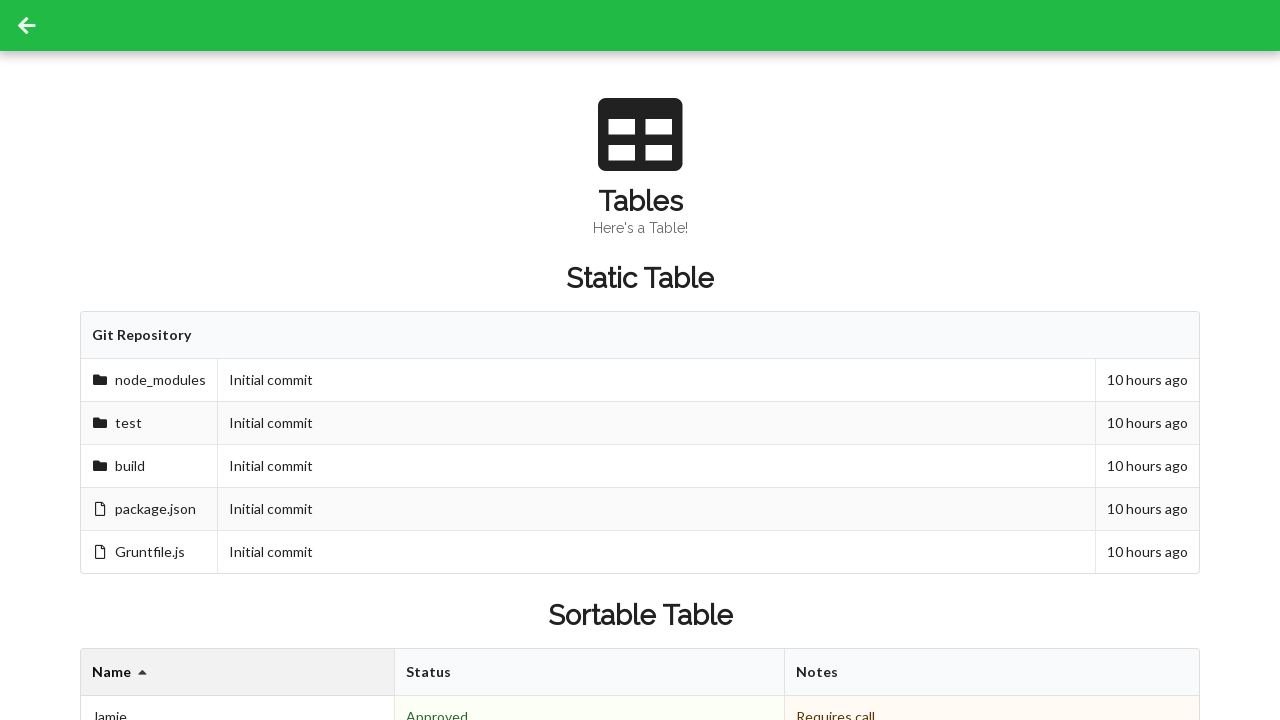

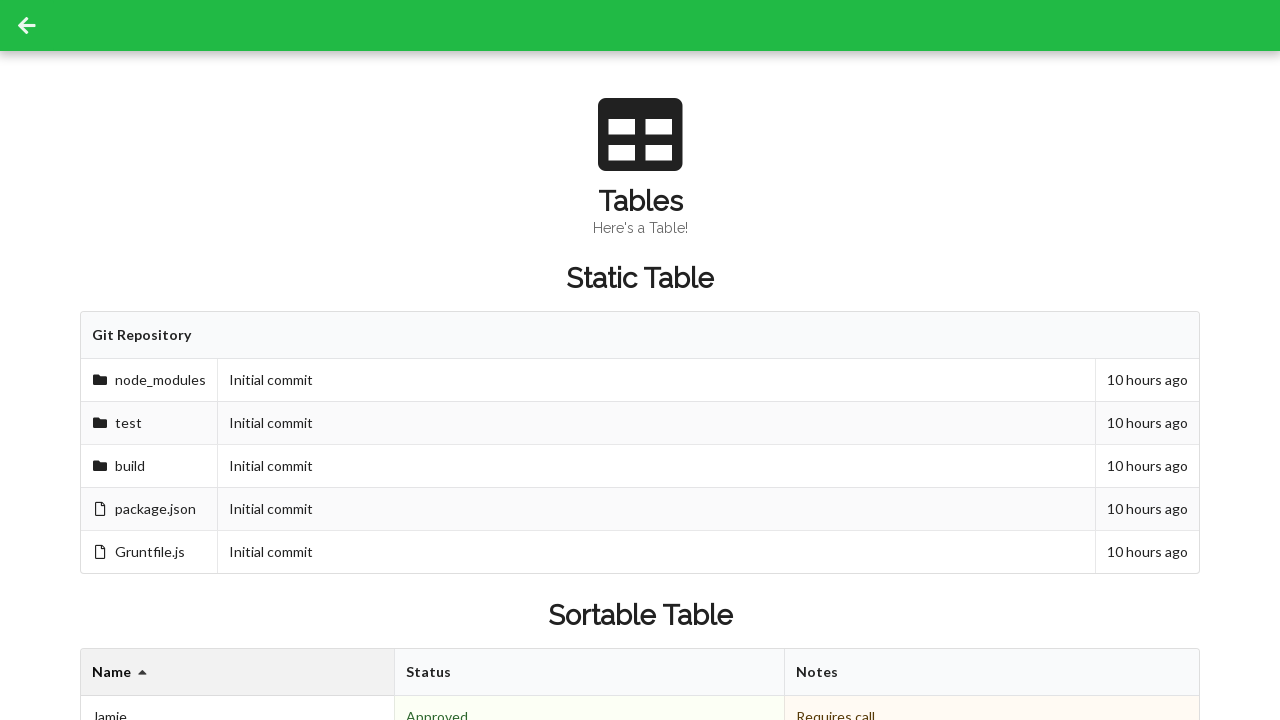